Tests the dynamic enable/disable controls on a test page by clicking the enable button, verifying the textbox becomes enabled with the correct message, then clicking disable and verifying the textbox becomes disabled with the appropriate message.

Starting URL: https://the-internet.herokuapp.com/dynamic_controls

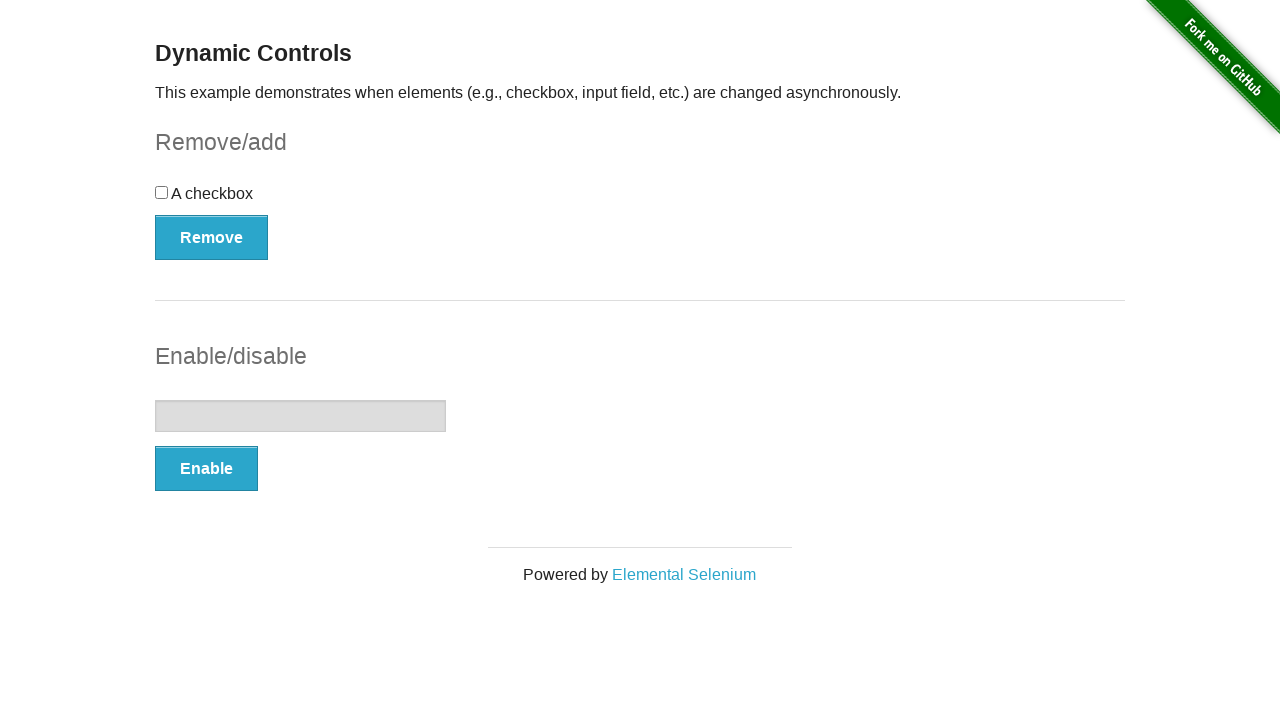

Clicked the Enable button at (206, 469) on (//button[@type='button'])[2]
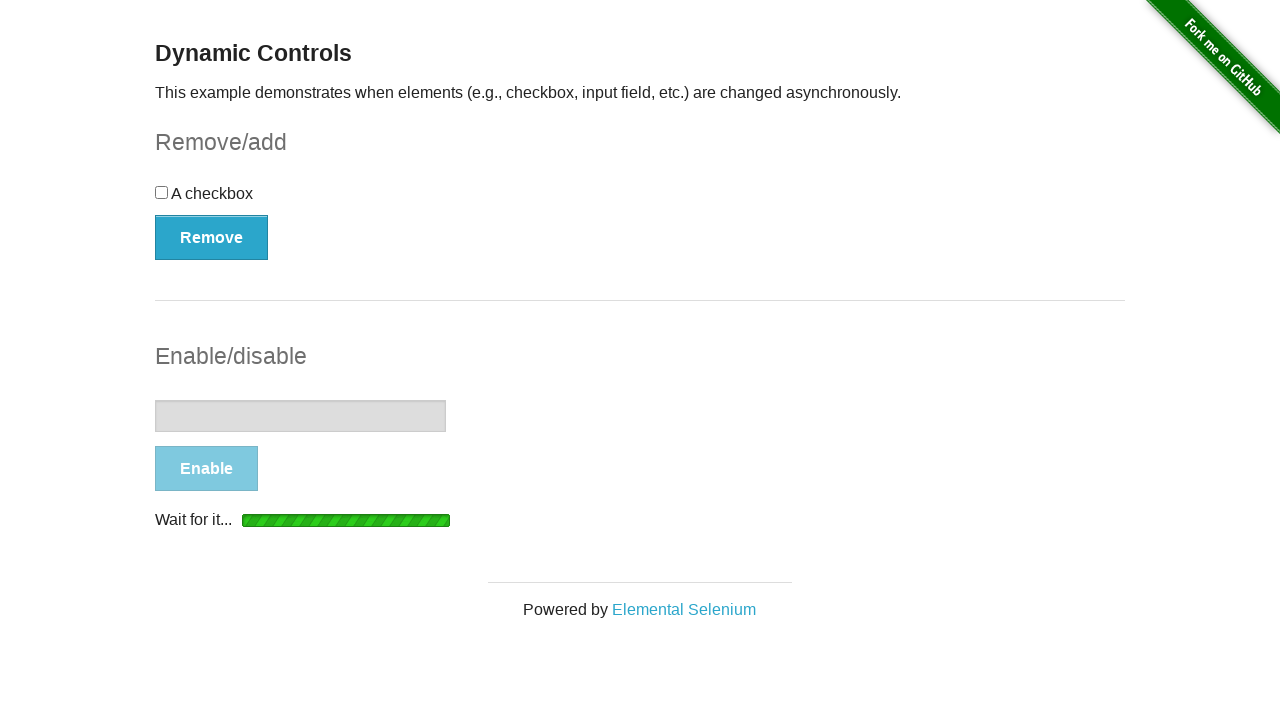

Waited for message element to appear
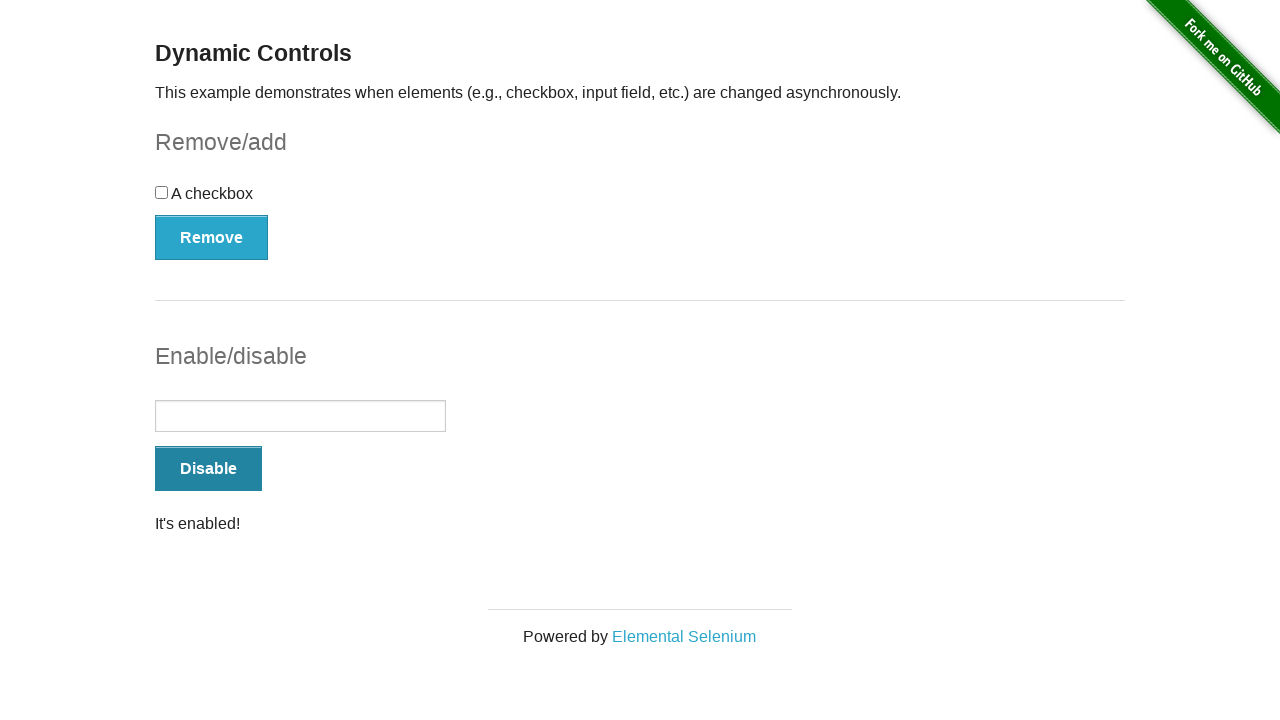

Verified 'It's enabled!' message is displayed
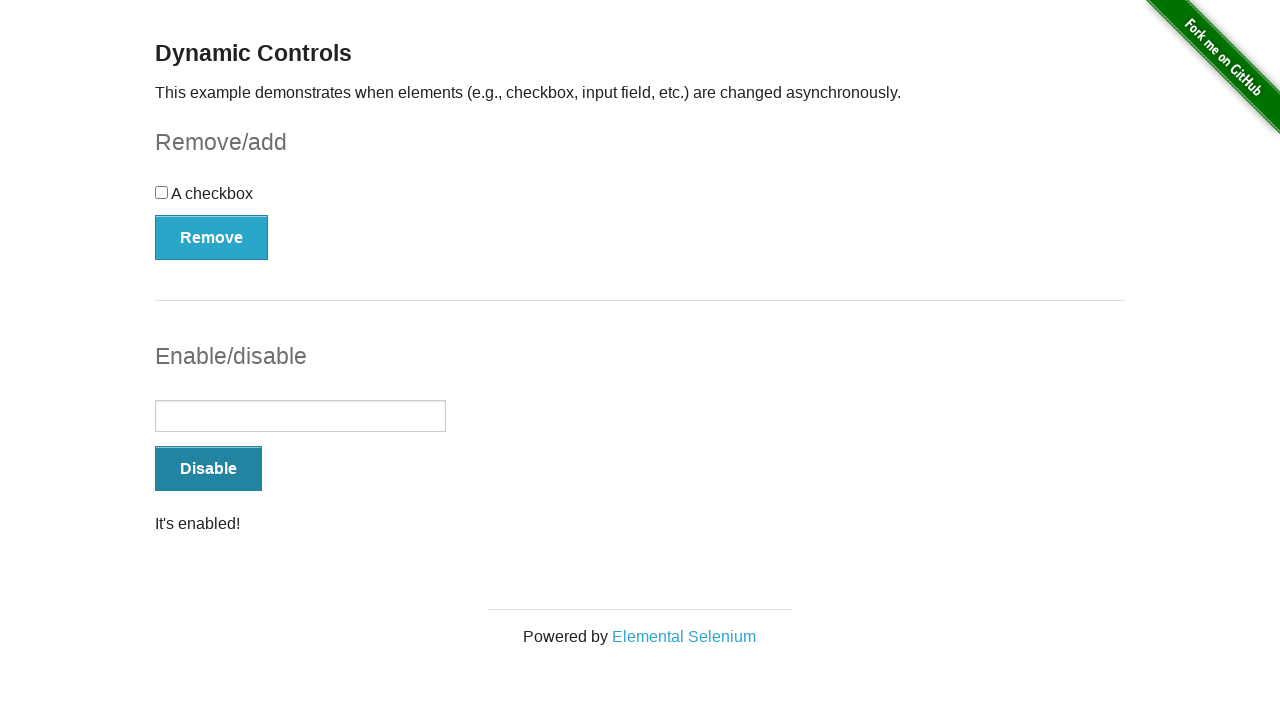

Located the textbox element
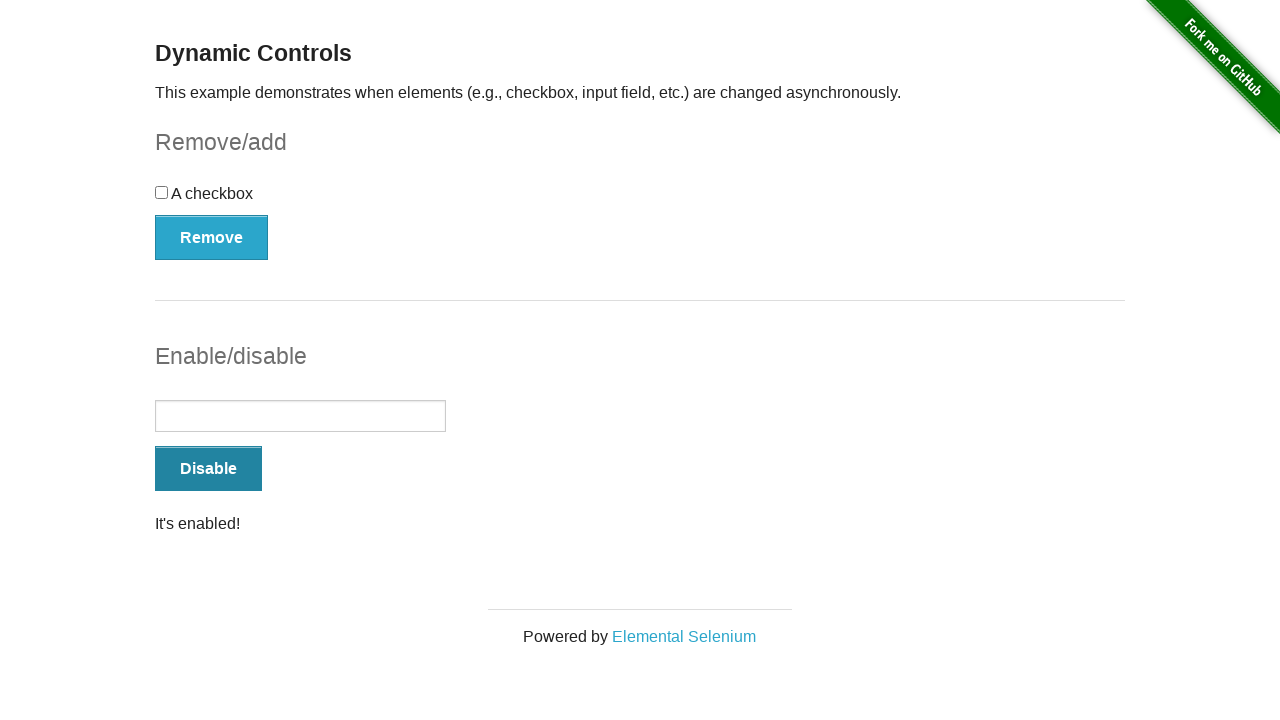

Verified the textbox is enabled
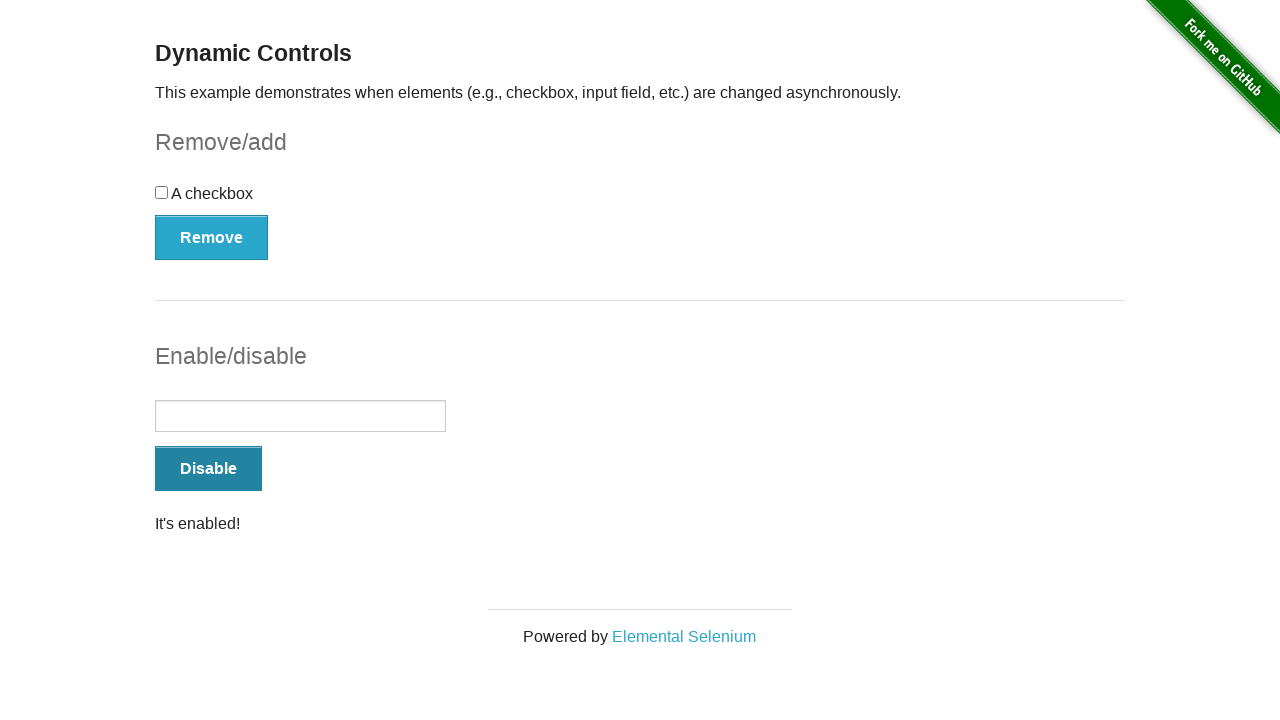

Clicked the Disable button at (208, 469) on (//button[@type='button'])[2]
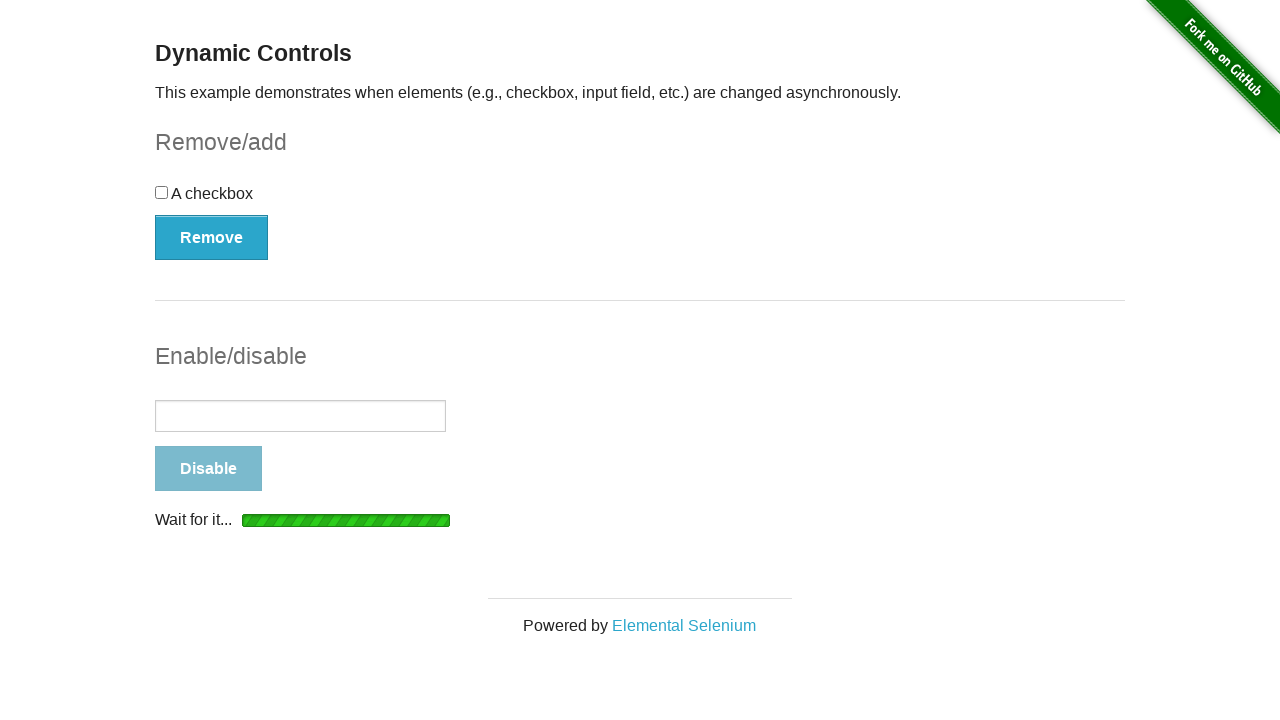

Waited for 'It's disabled!' message to appear
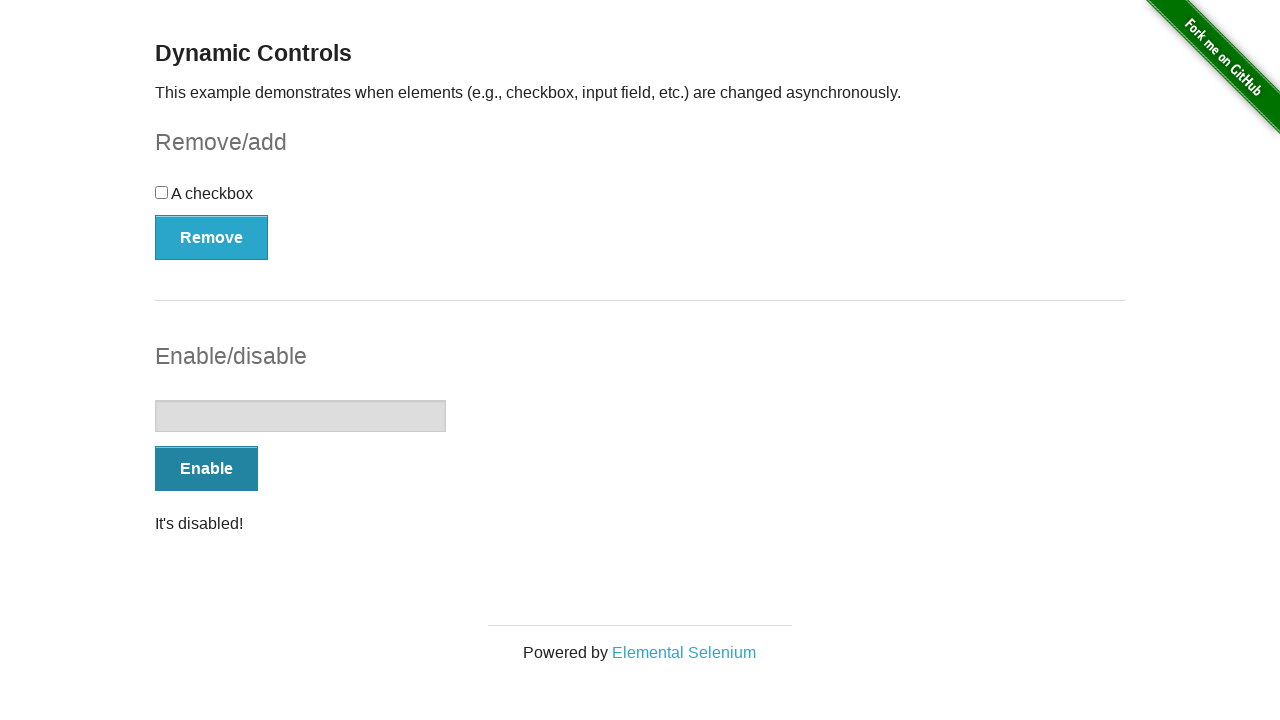

Located the message element
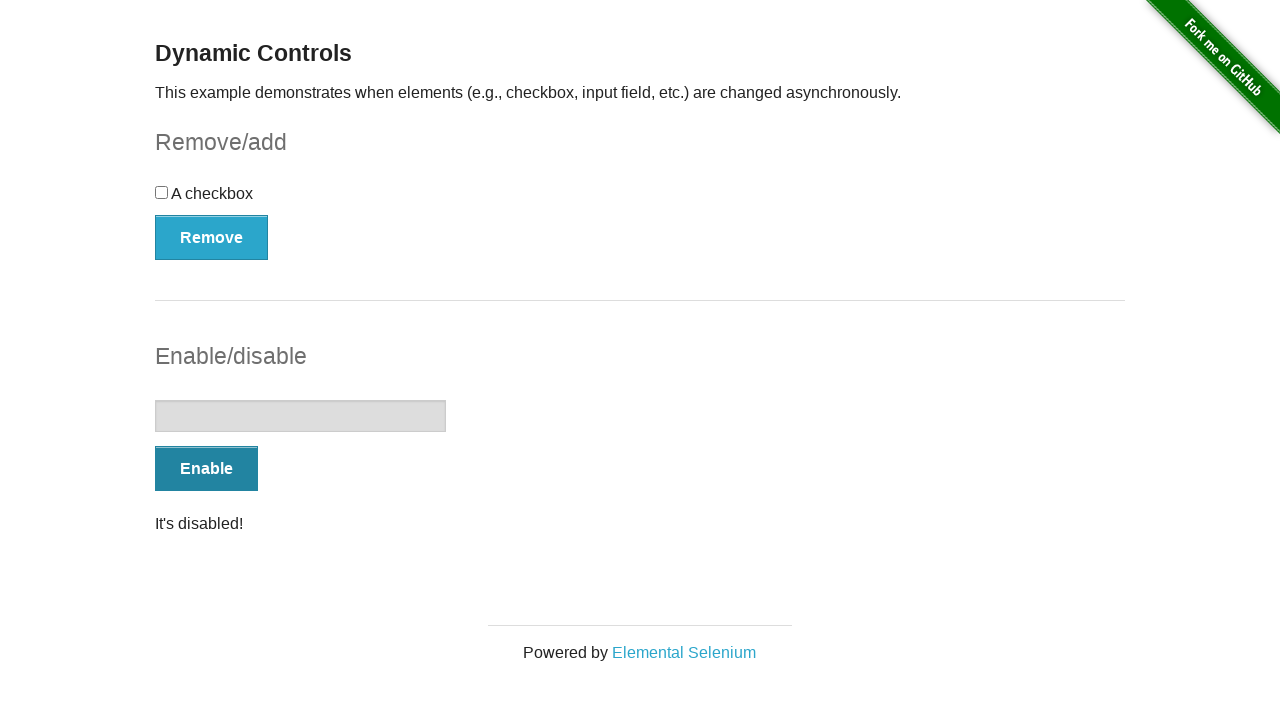

Verified 'It's disabled!' message is displayed
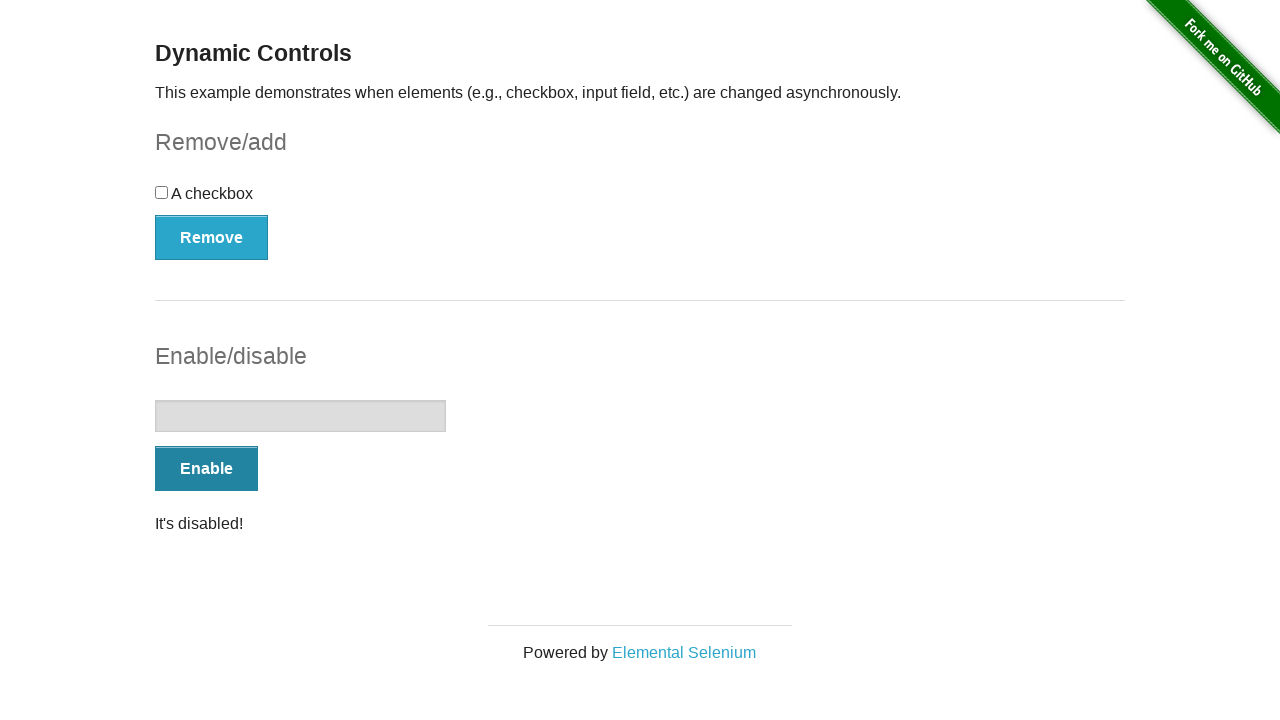

Verified the textbox is now disabled
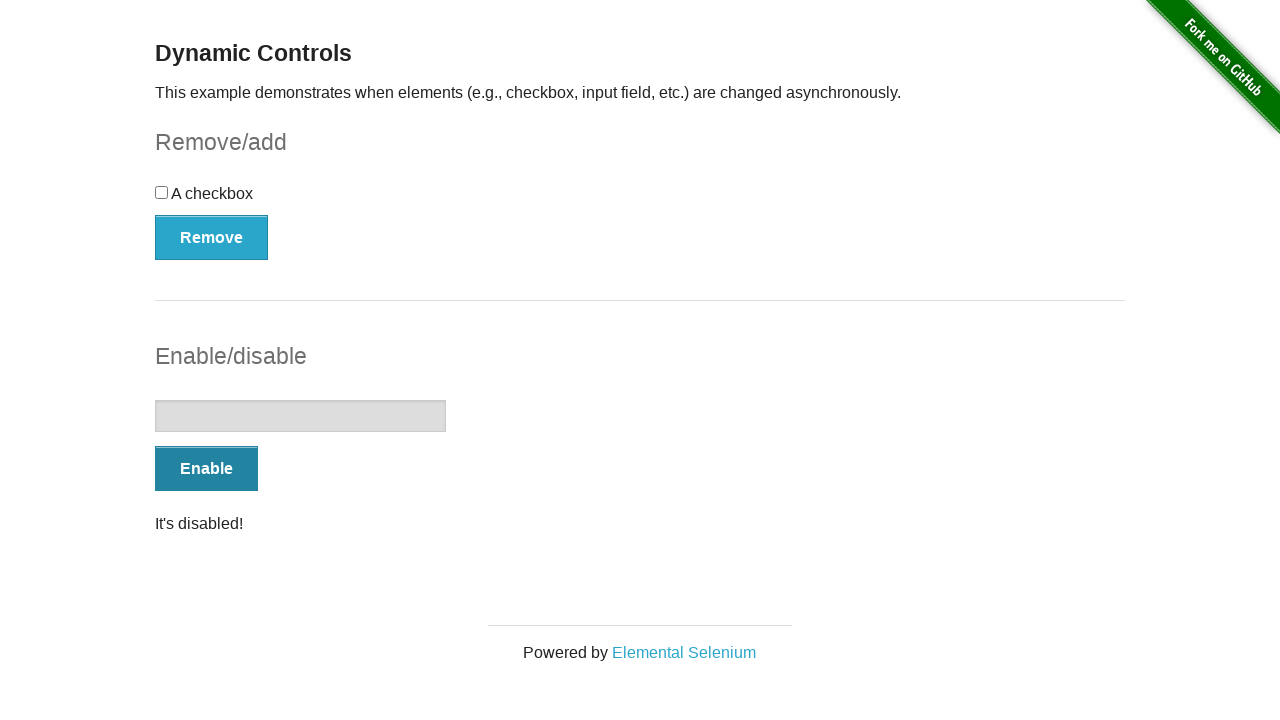

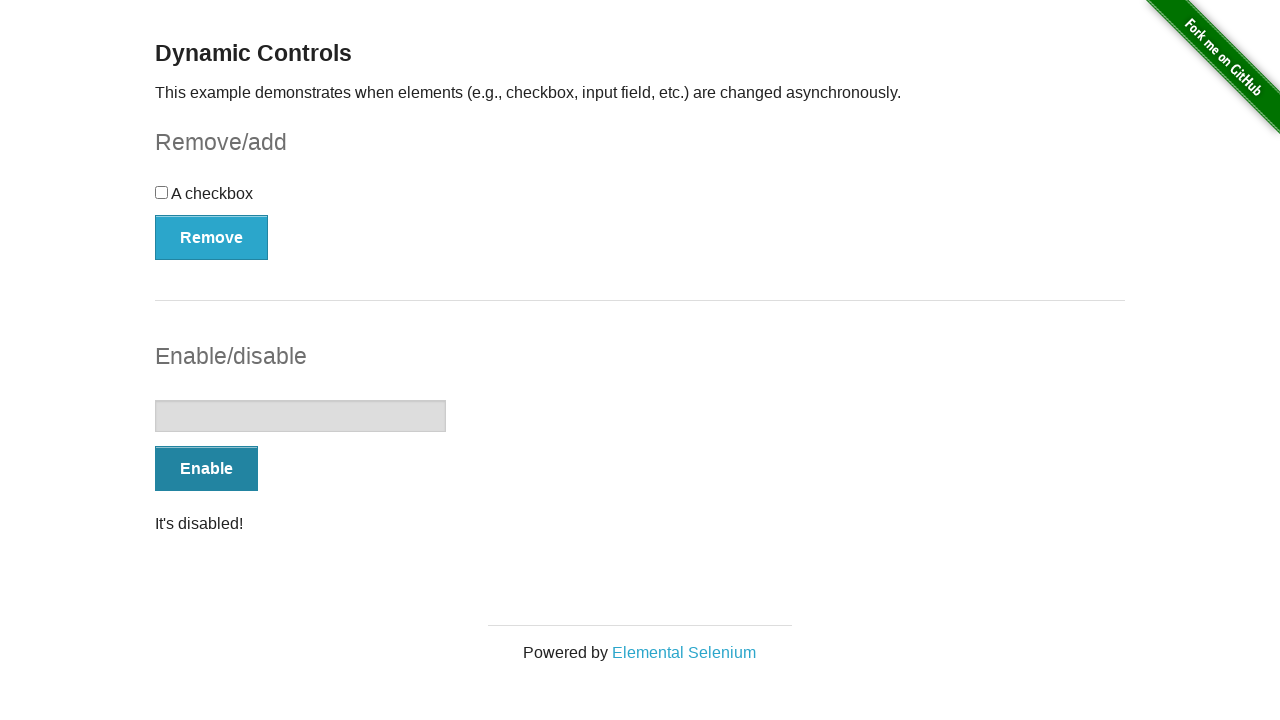